Tests hover dropdown functionality by hovering over a dropdown menu and selecting each of the three links, verifying the selection text updates correctly.

Starting URL: https://seleniumbase.io/demo_page

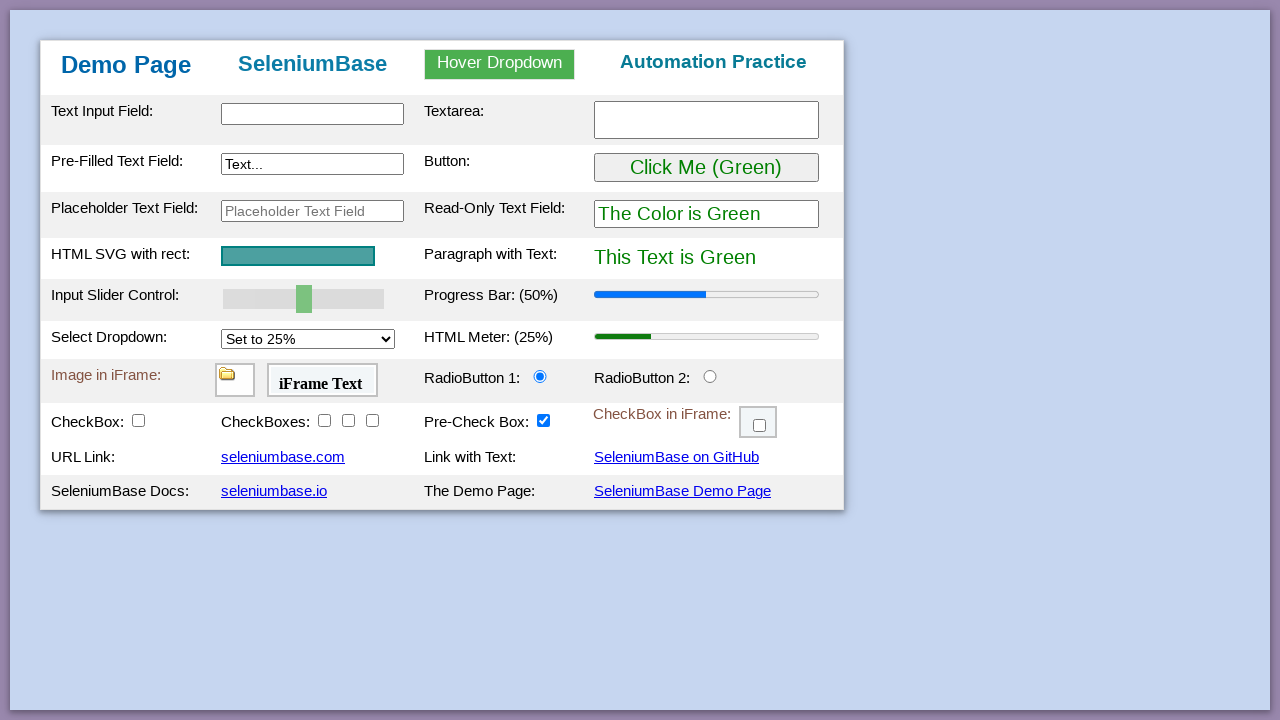

Waited for page to load - table body element found
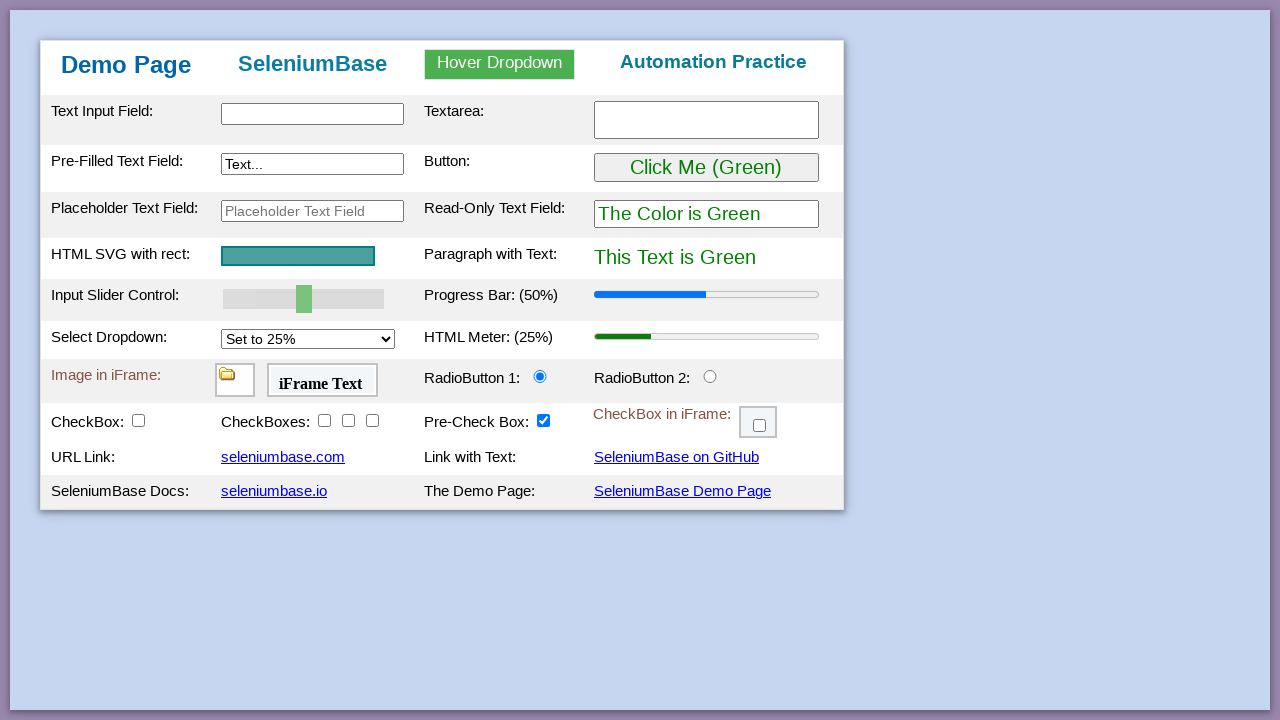

Hovered over 'Hover Dropdown' menu to reveal options at (500, 64) on xpath=//div[text()='Hover Dropdown']
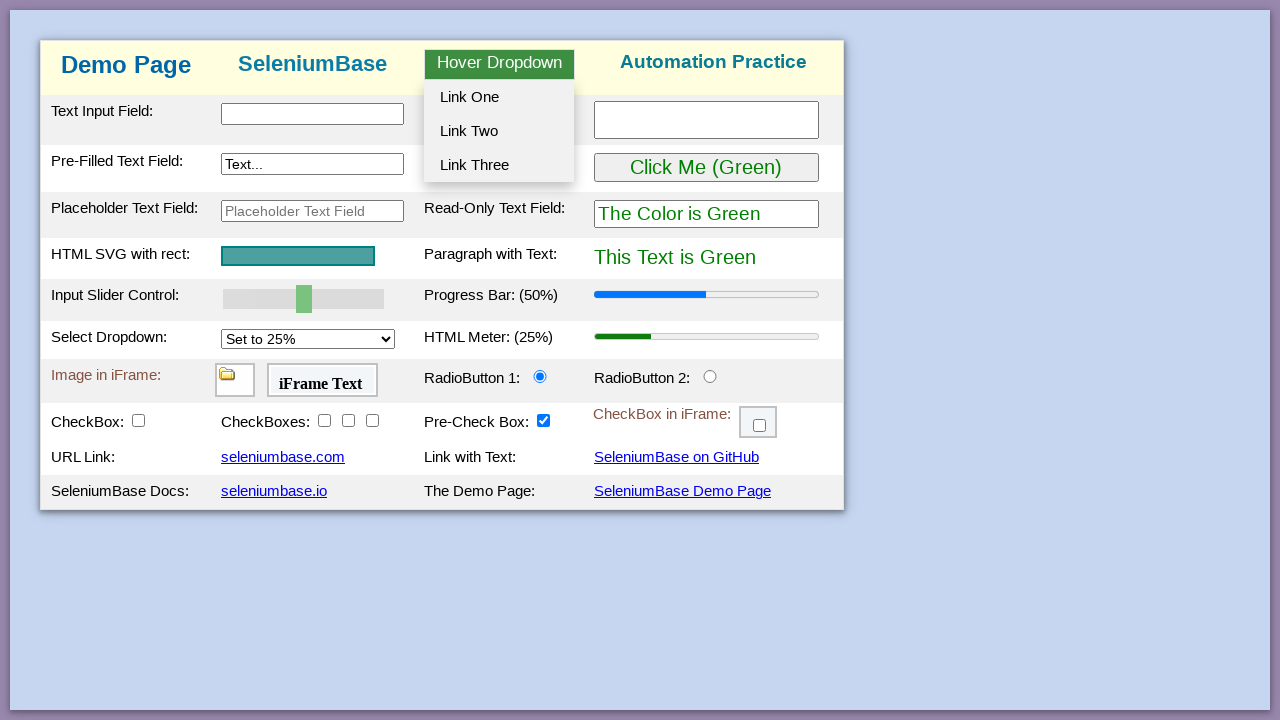

Clicked on 'Link One' from dropdown menu at (499, 97) on text=Link One
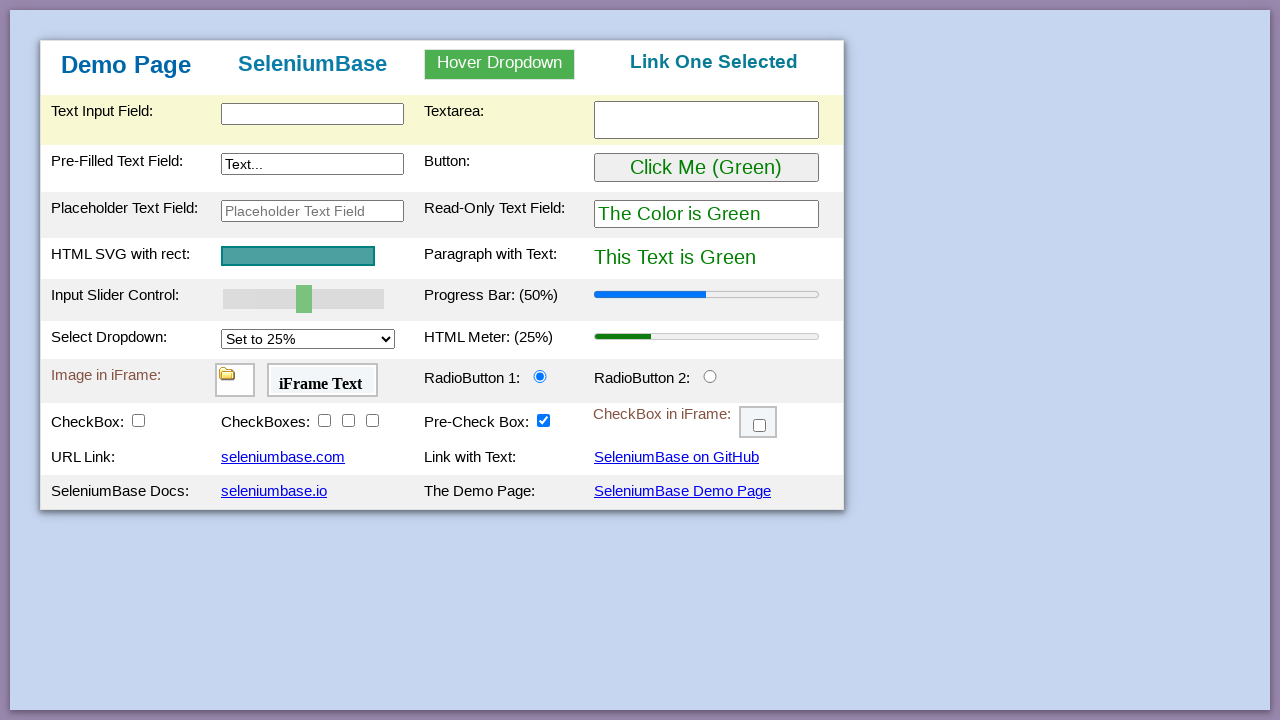

Verified 'Link One Selected' text appeared on page
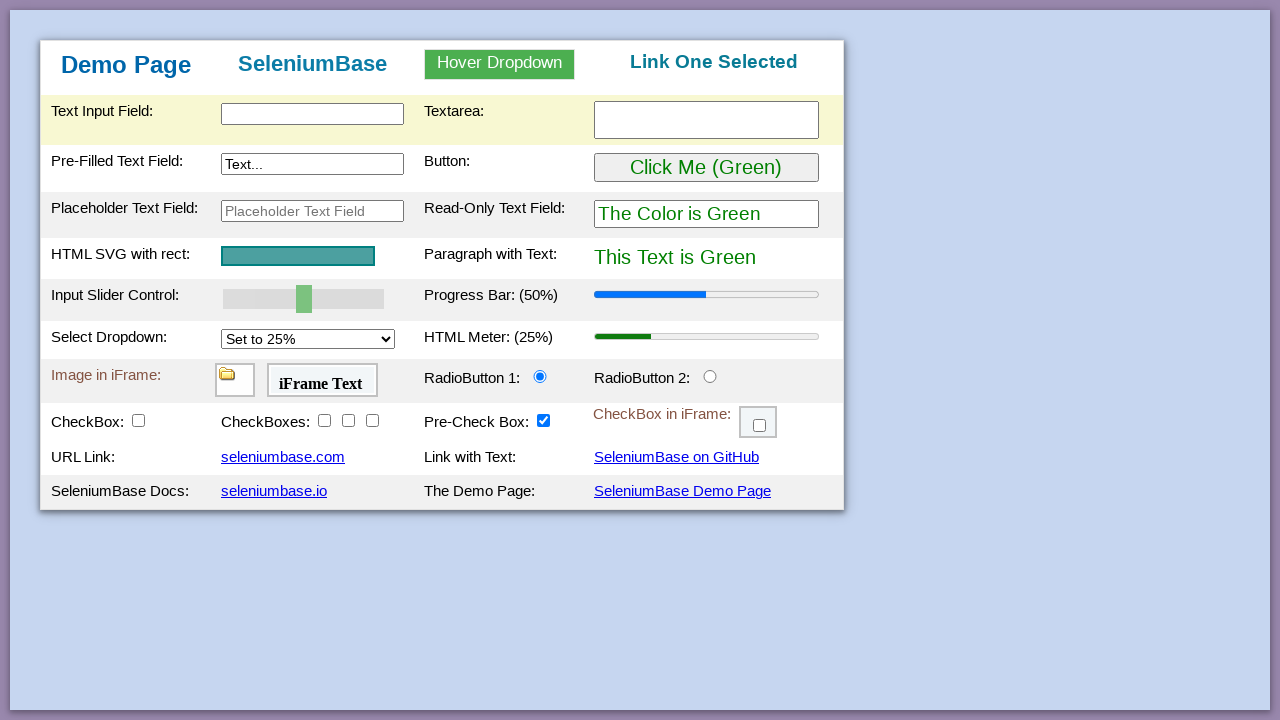

Hovered over 'Hover Dropdown' menu to reveal options at (500, 64) on xpath=//div[text()='Hover Dropdown']
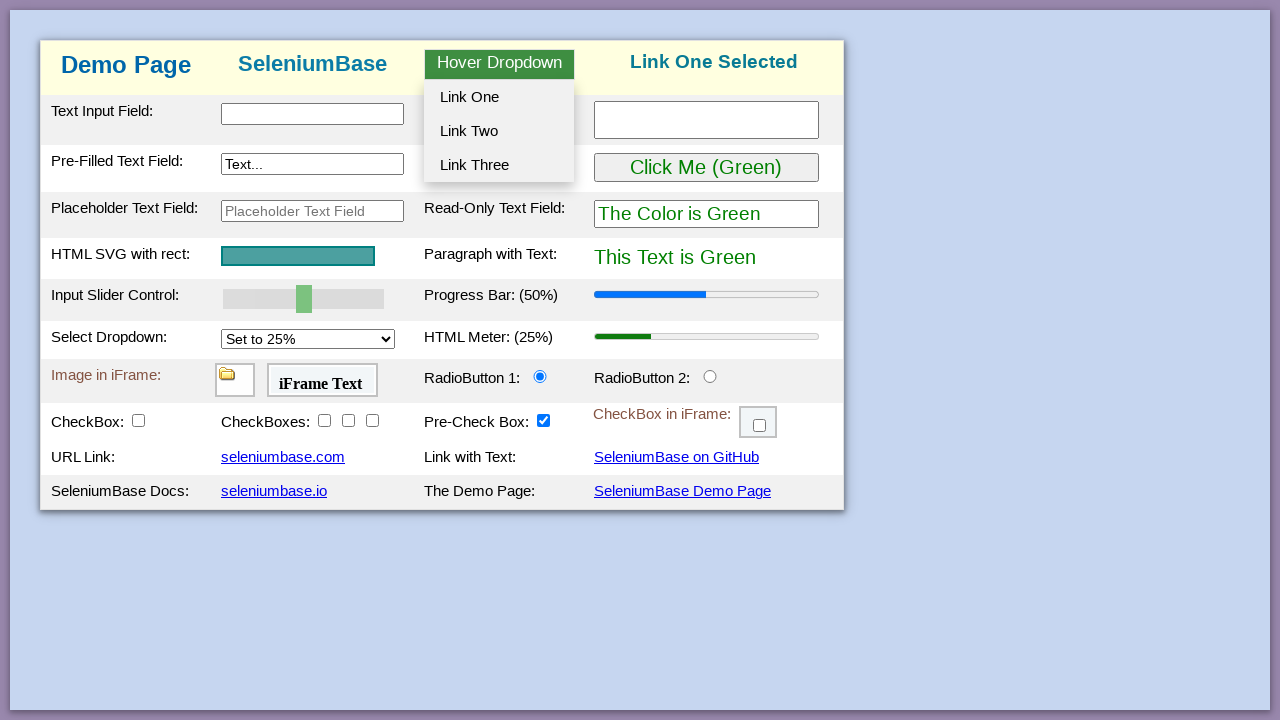

Clicked on 'Link Two' from dropdown menu at (499, 131) on text=Link Two
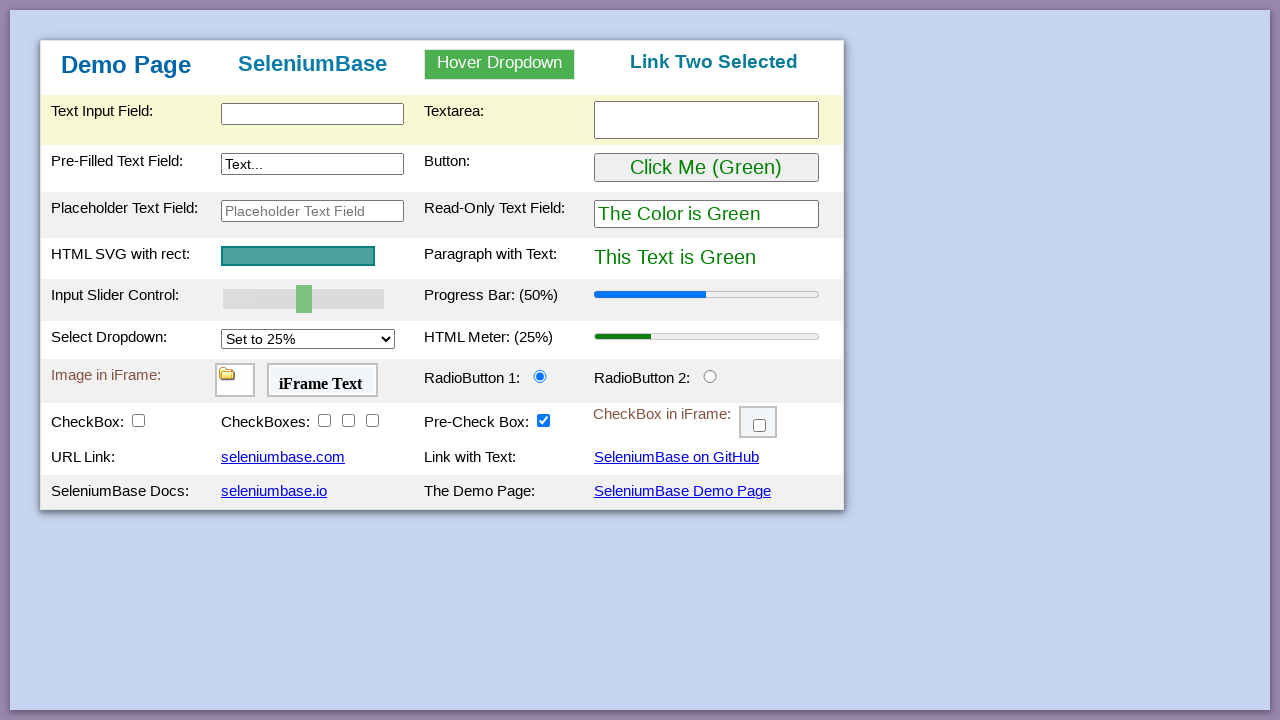

Verified 'Link Two Selected' text appeared on page
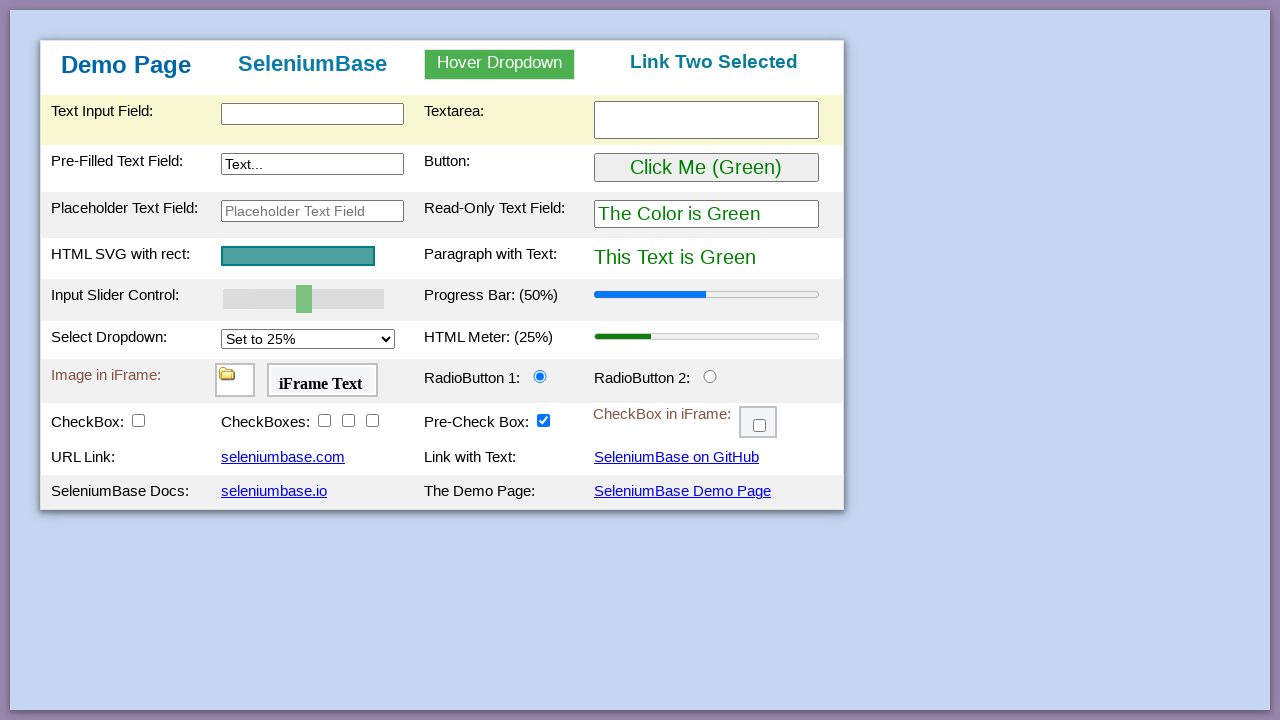

Hovered over 'Hover Dropdown' menu to reveal options at (500, 64) on xpath=//div[text()='Hover Dropdown']
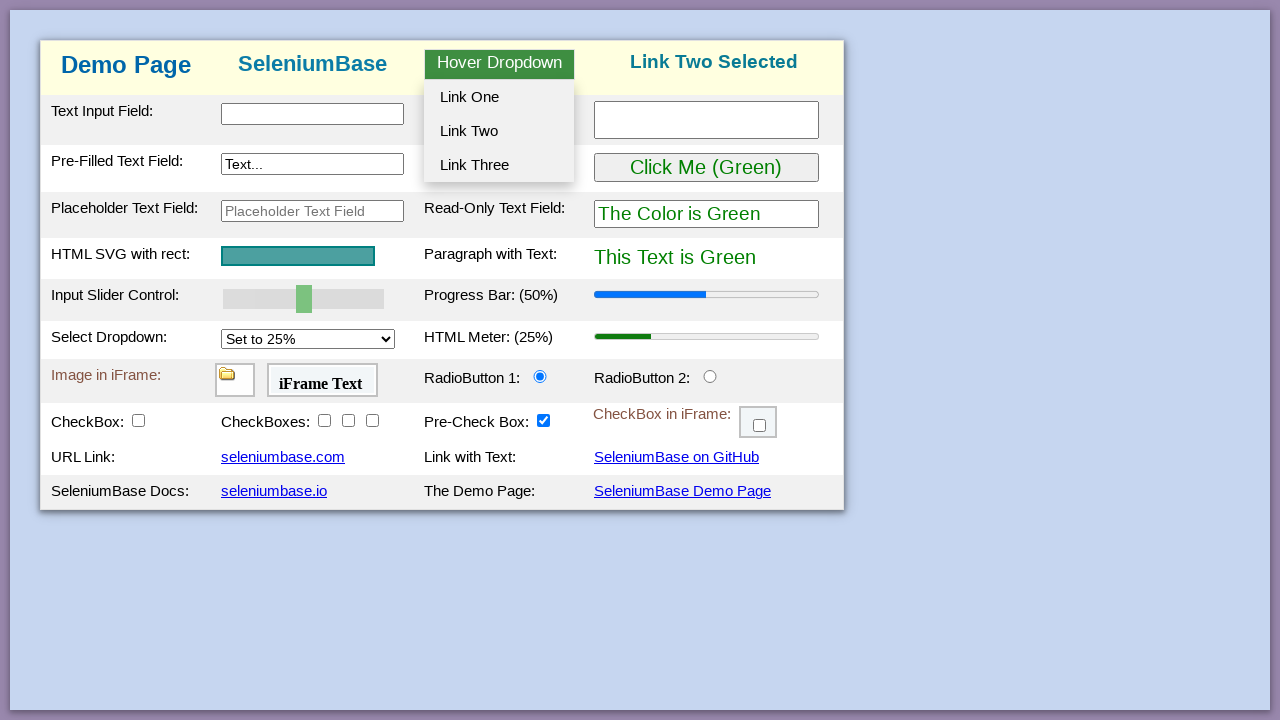

Clicked on 'Link Three' from dropdown menu at (499, 165) on text=Link Three
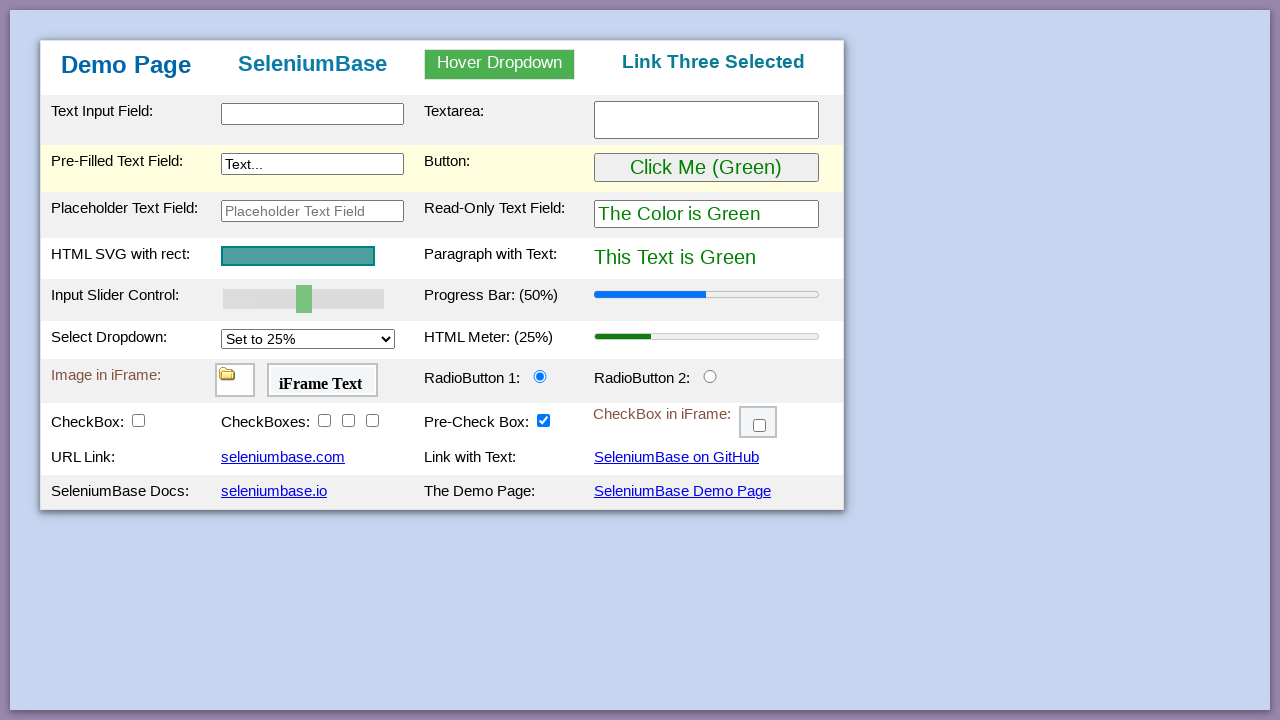

Verified 'Link Three Selected' text appeared on page
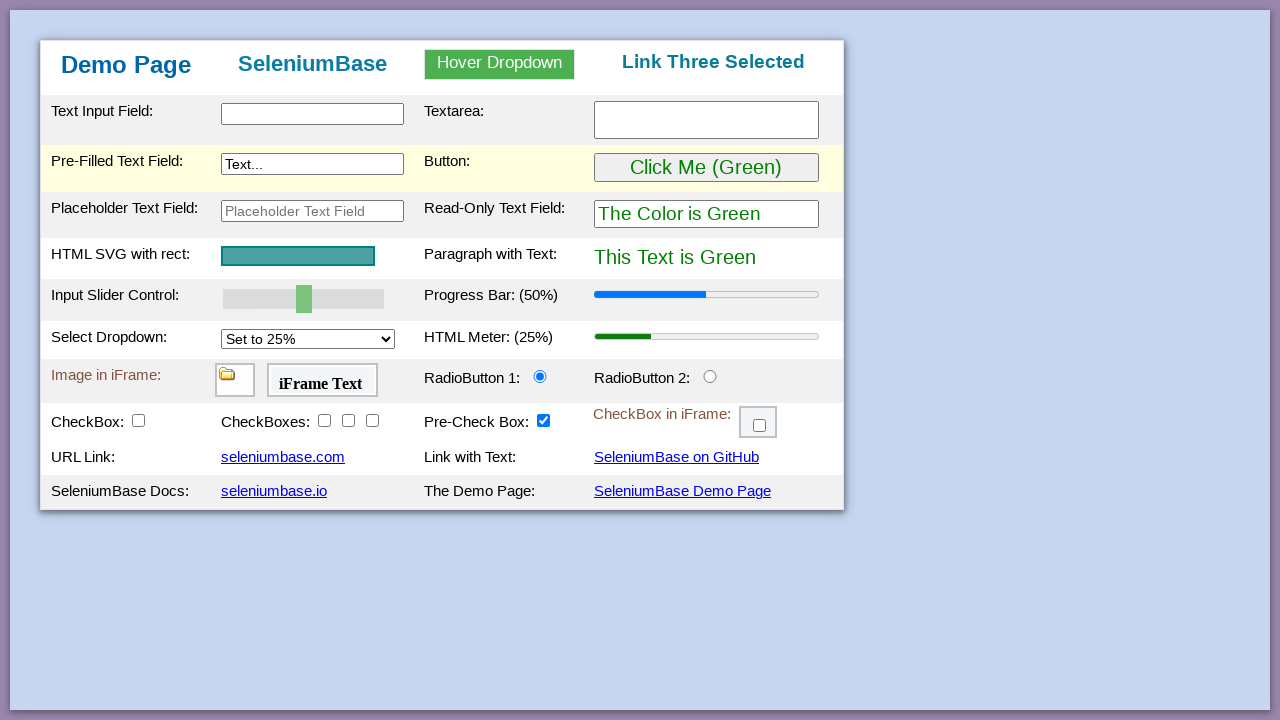

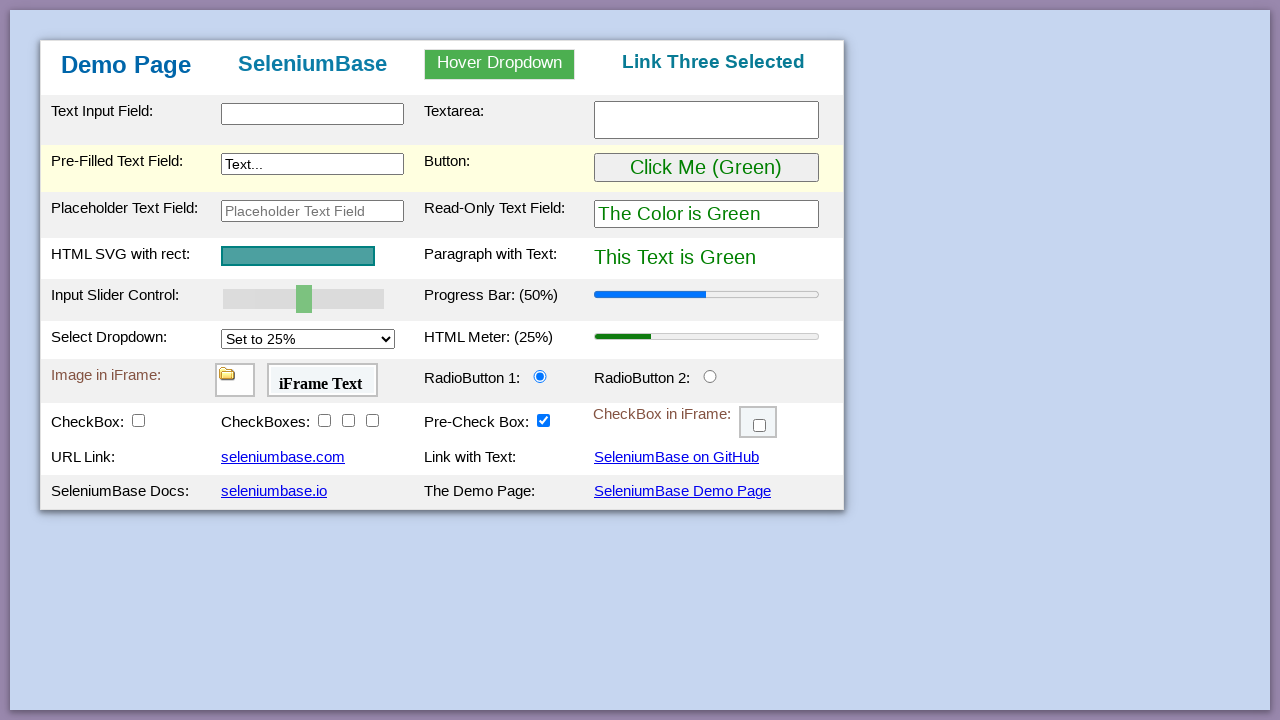